Tests marking individual todo items as complete by clicking their checkboxes

Starting URL: https://demo.playwright.dev/todomvc

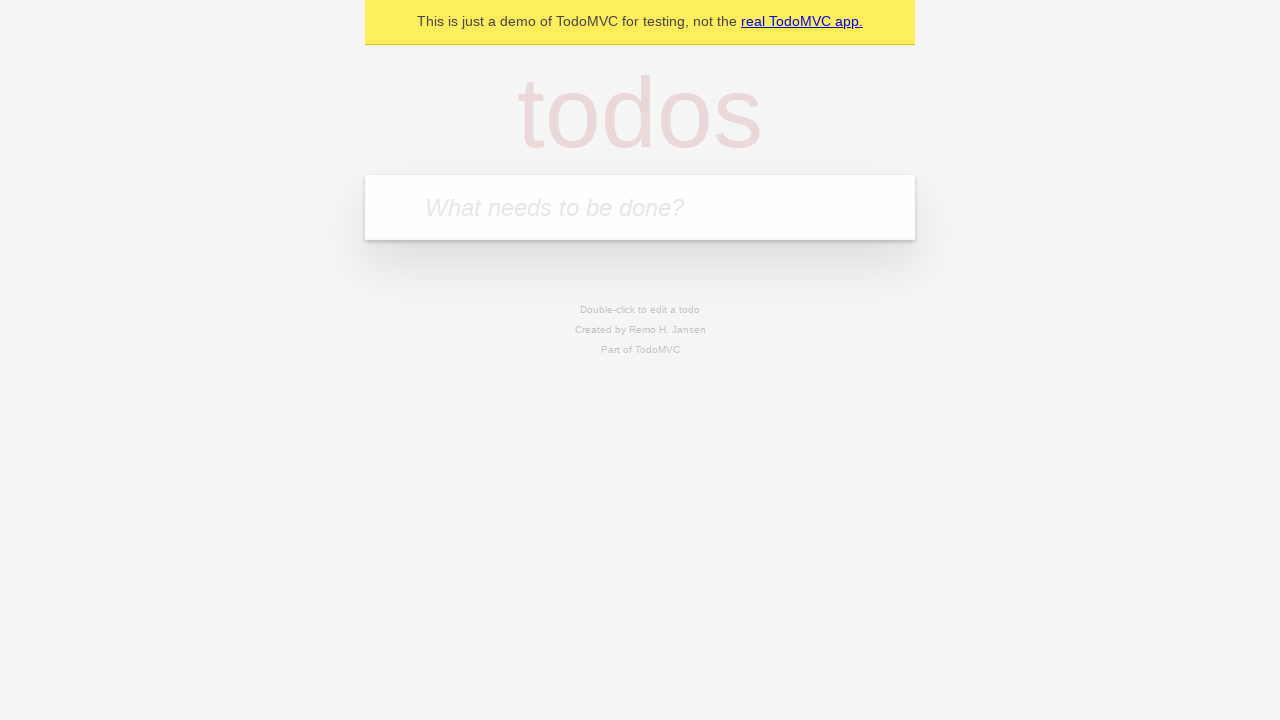

Located the 'What needs to be done?' input field
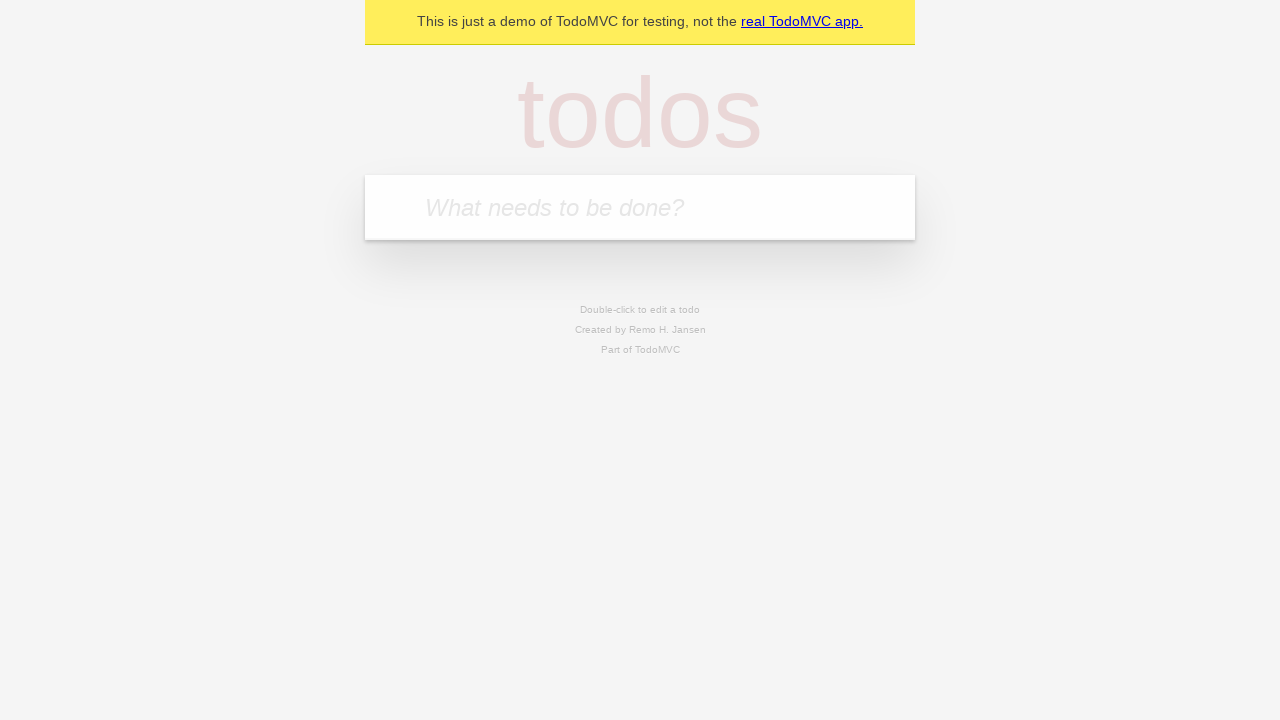

Filled todo input with 'buy some cheese' on internal:attr=[placeholder="What needs to be done?"i]
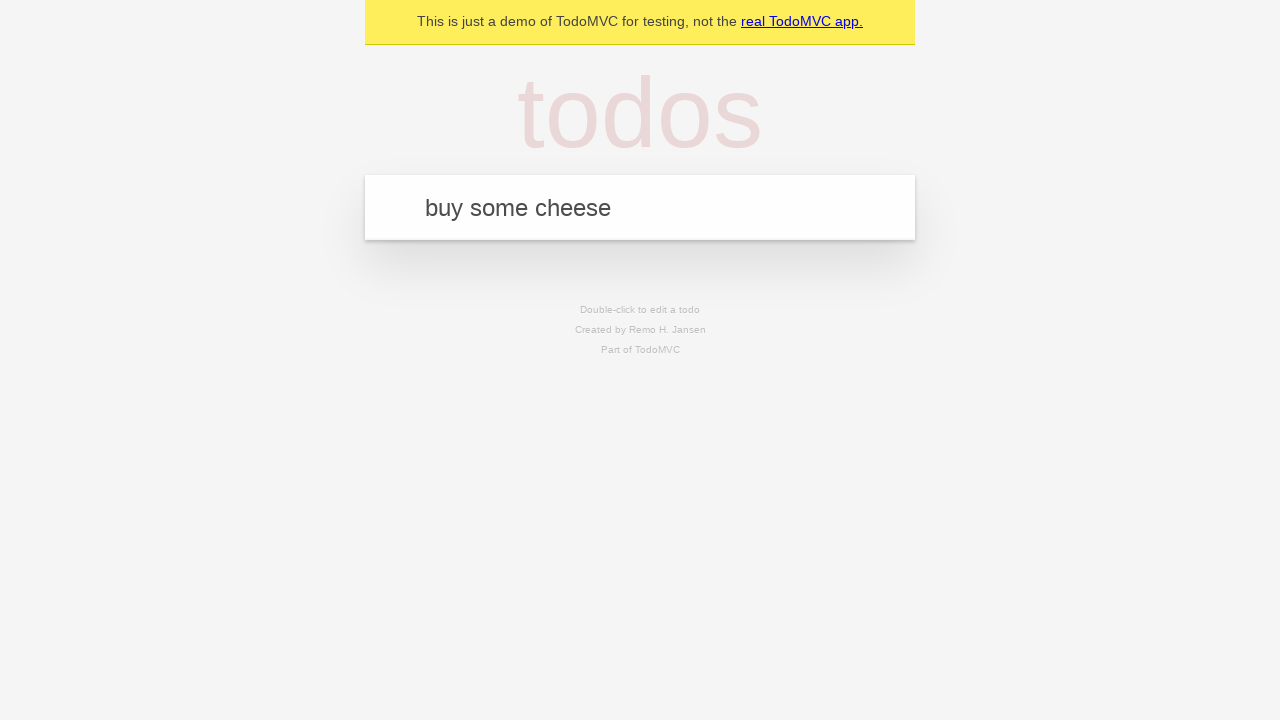

Pressed Enter to create todo item 'buy some cheese' on internal:attr=[placeholder="What needs to be done?"i]
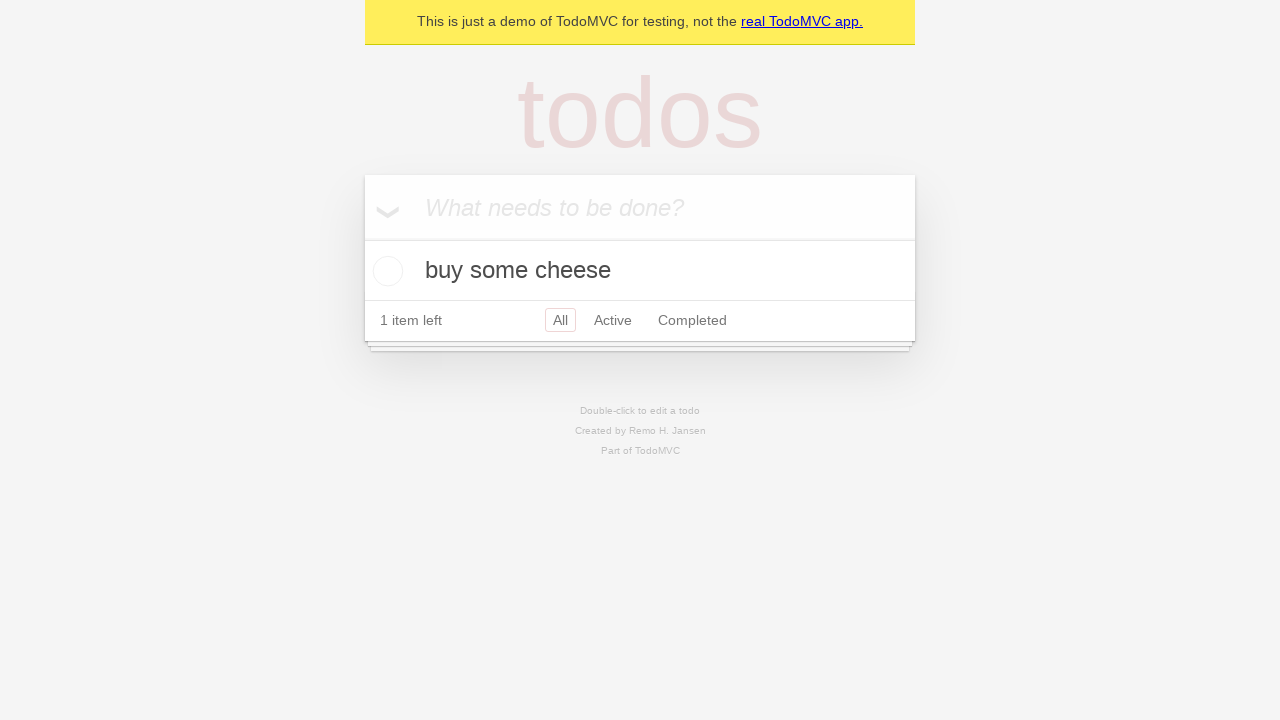

Filled todo input with 'feed the cat' on internal:attr=[placeholder="What needs to be done?"i]
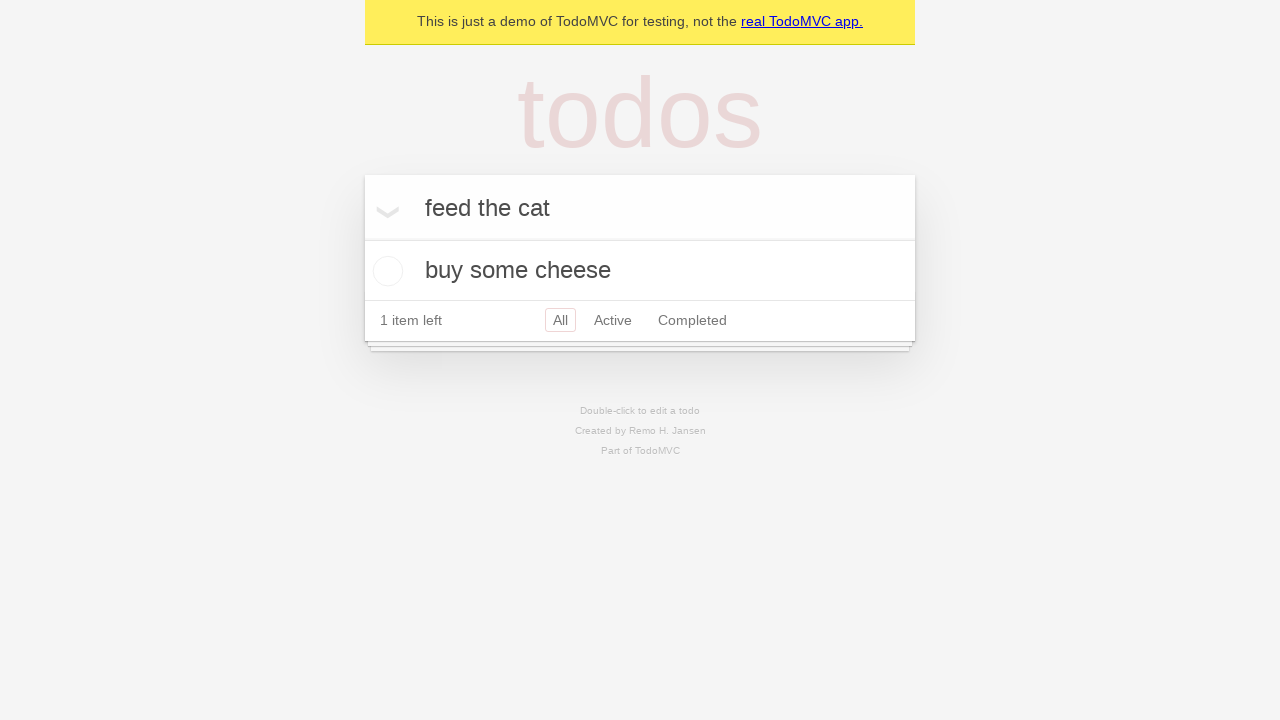

Pressed Enter to create todo item 'feed the cat' on internal:attr=[placeholder="What needs to be done?"i]
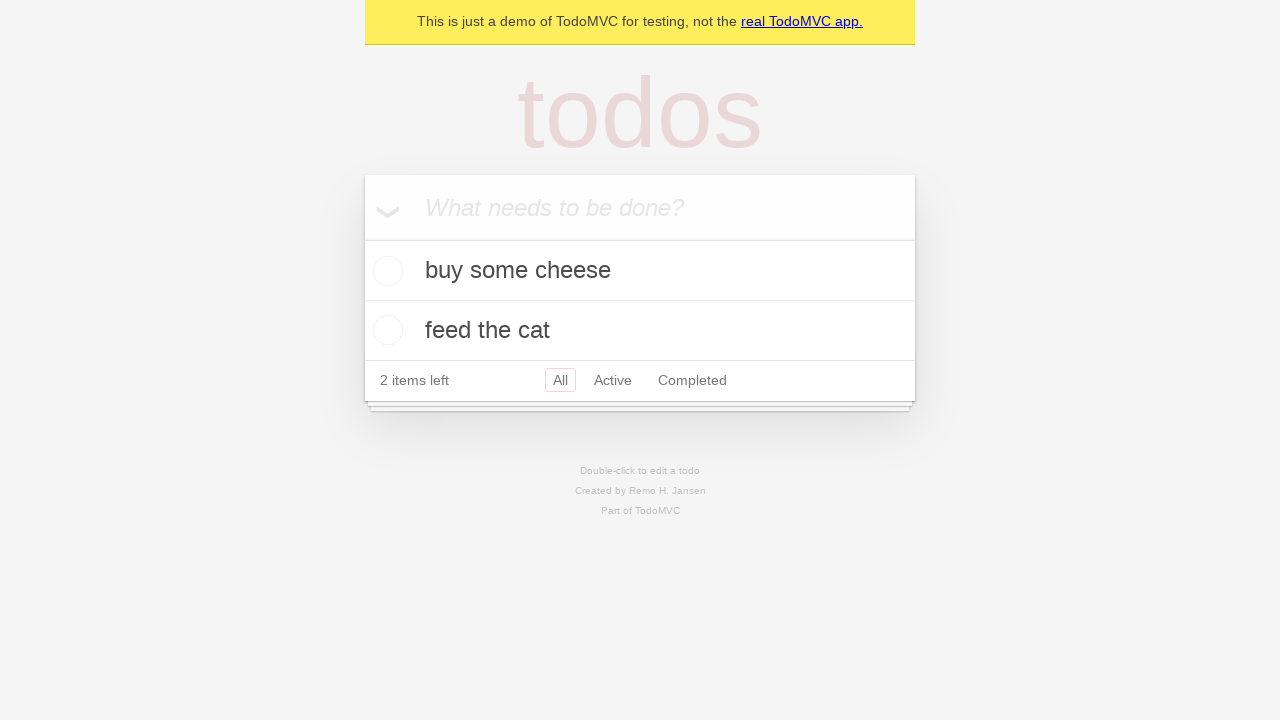

Waited for both todo items to appear on the page
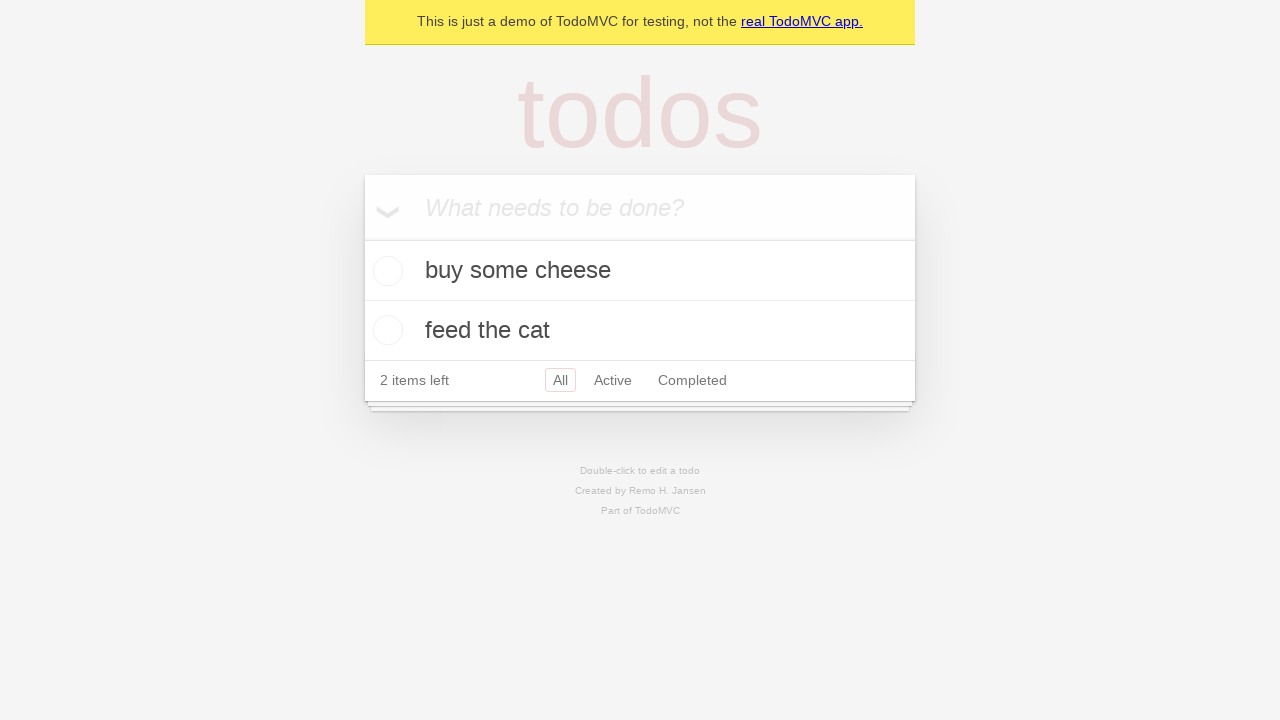

Located the first todo item
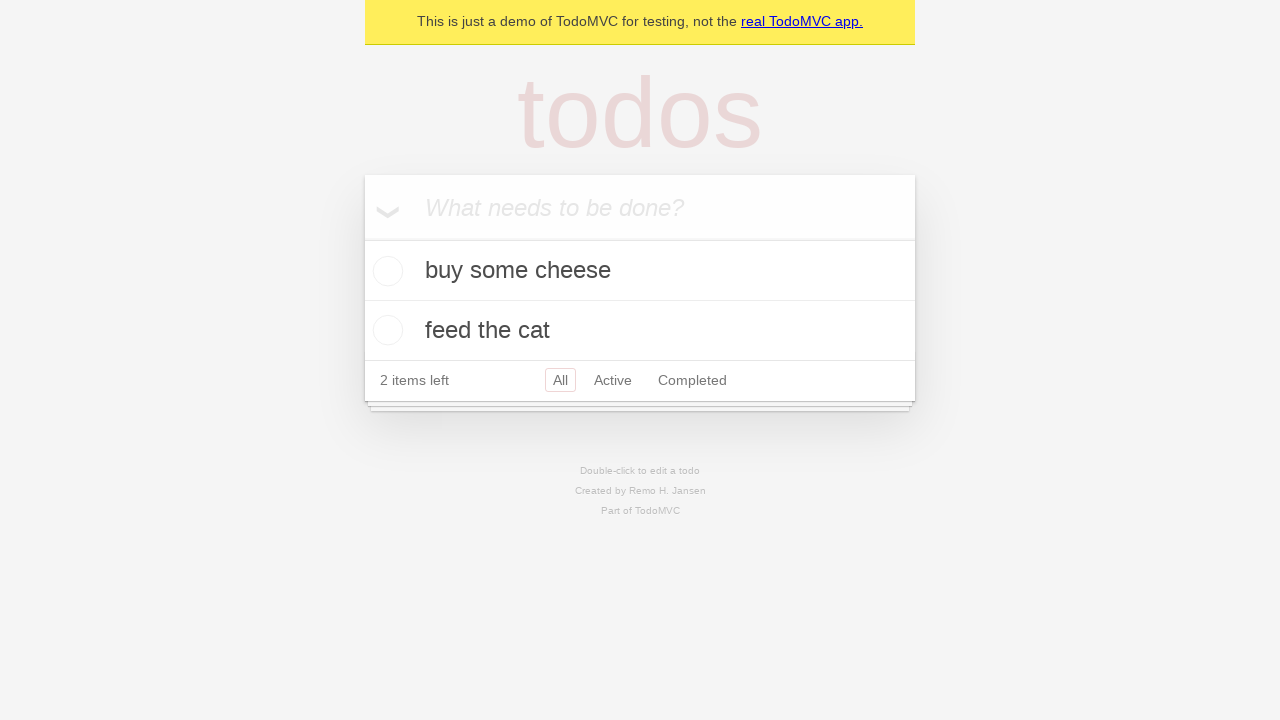

Checked the checkbox for the first todo item 'buy some cheese' at (385, 271) on internal:testid=[data-testid="todo-item"s] >> nth=0 >> internal:role=checkbox
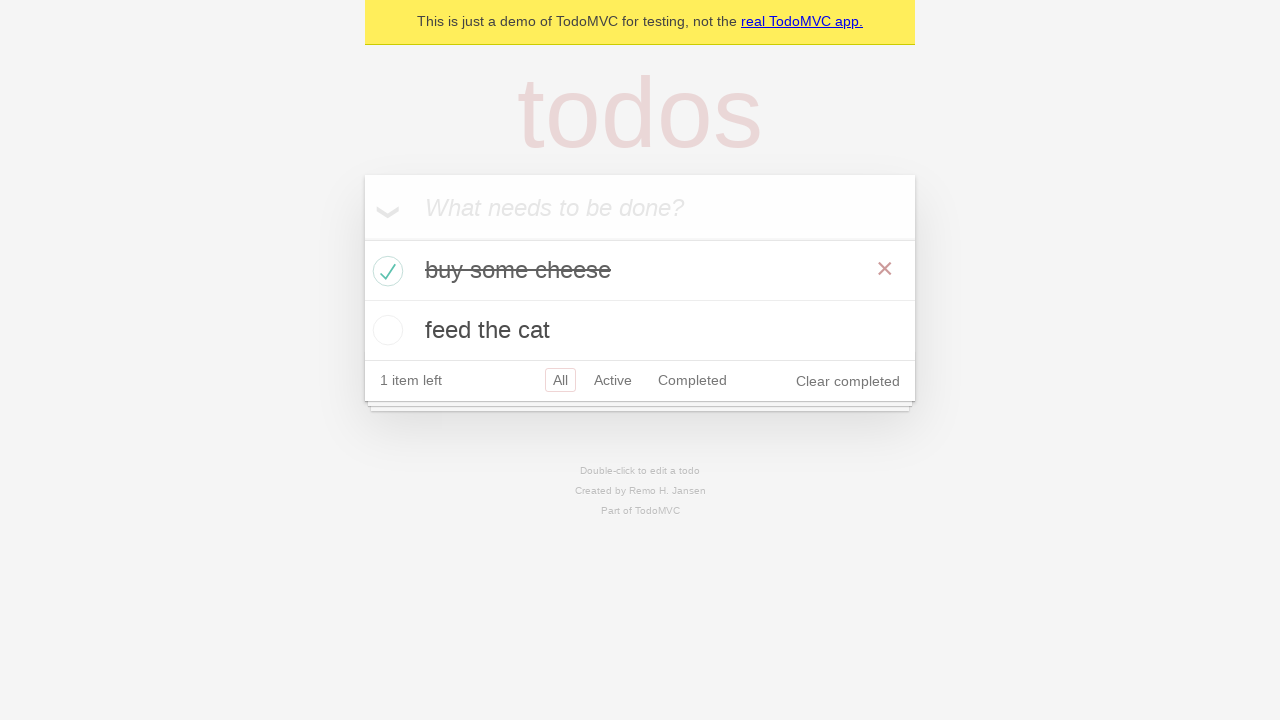

Located the second todo item
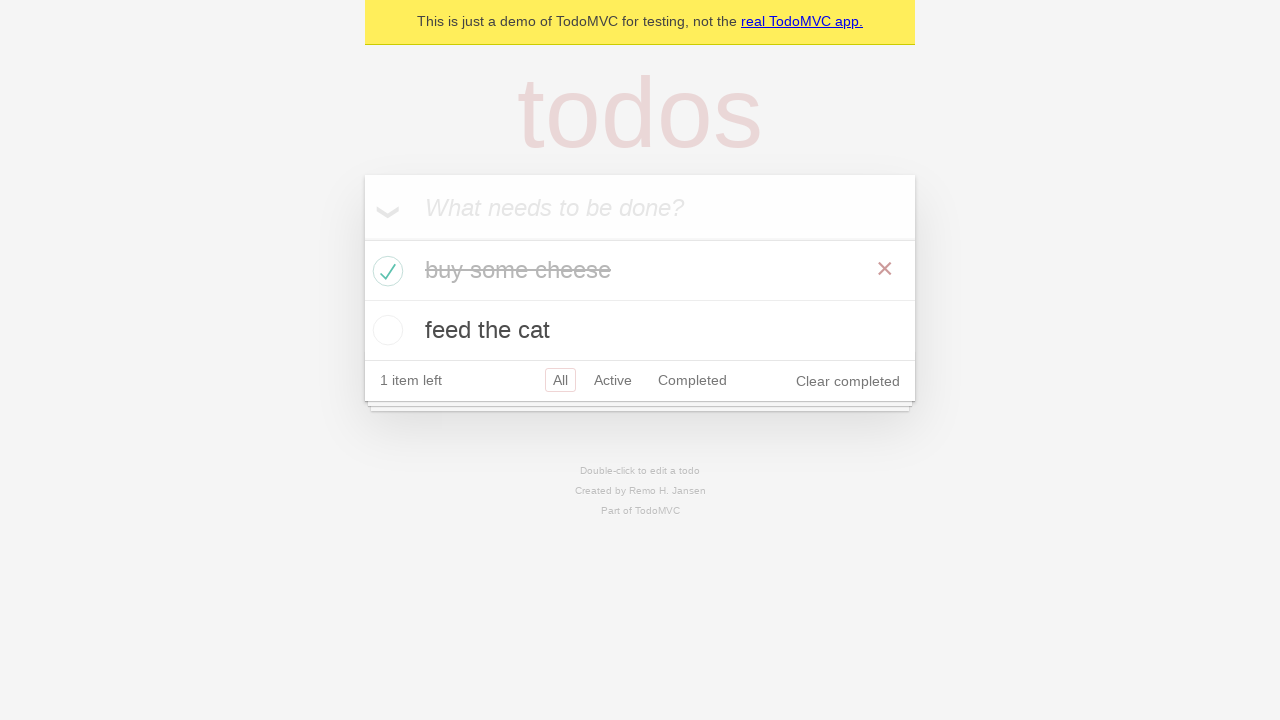

Checked the checkbox for the second todo item 'feed the cat' at (385, 330) on internal:testid=[data-testid="todo-item"s] >> nth=1 >> internal:role=checkbox
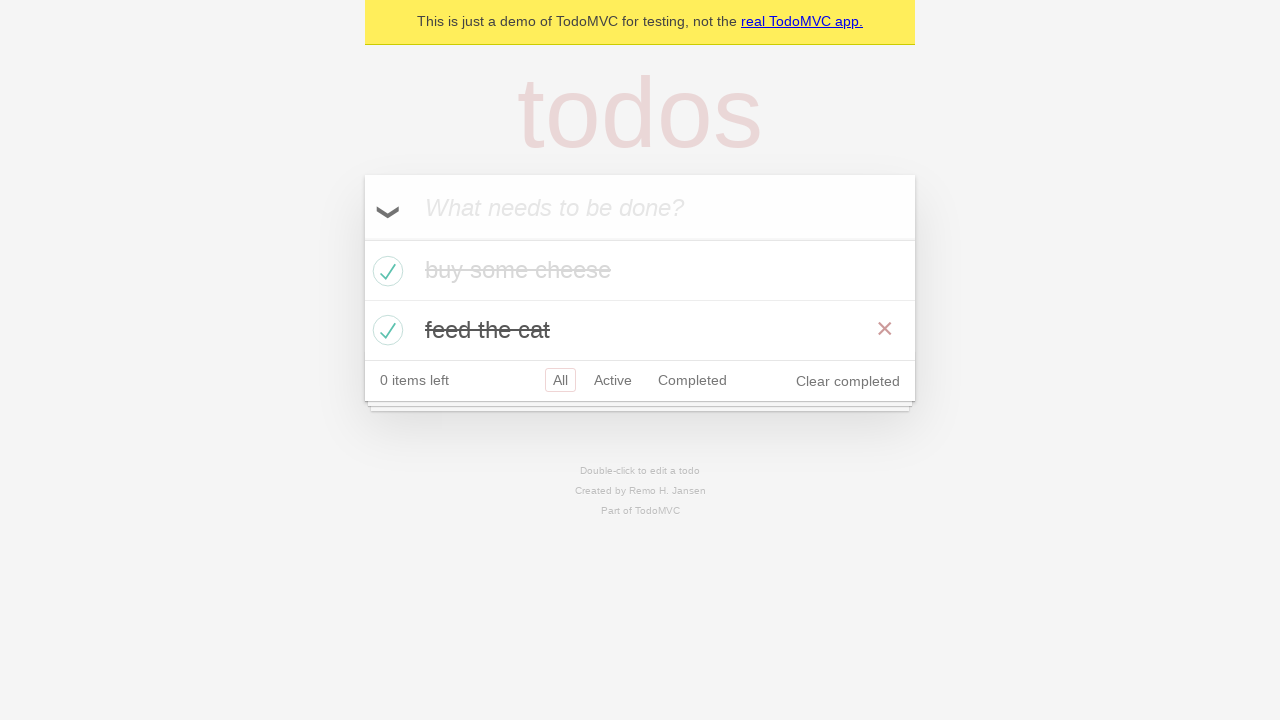

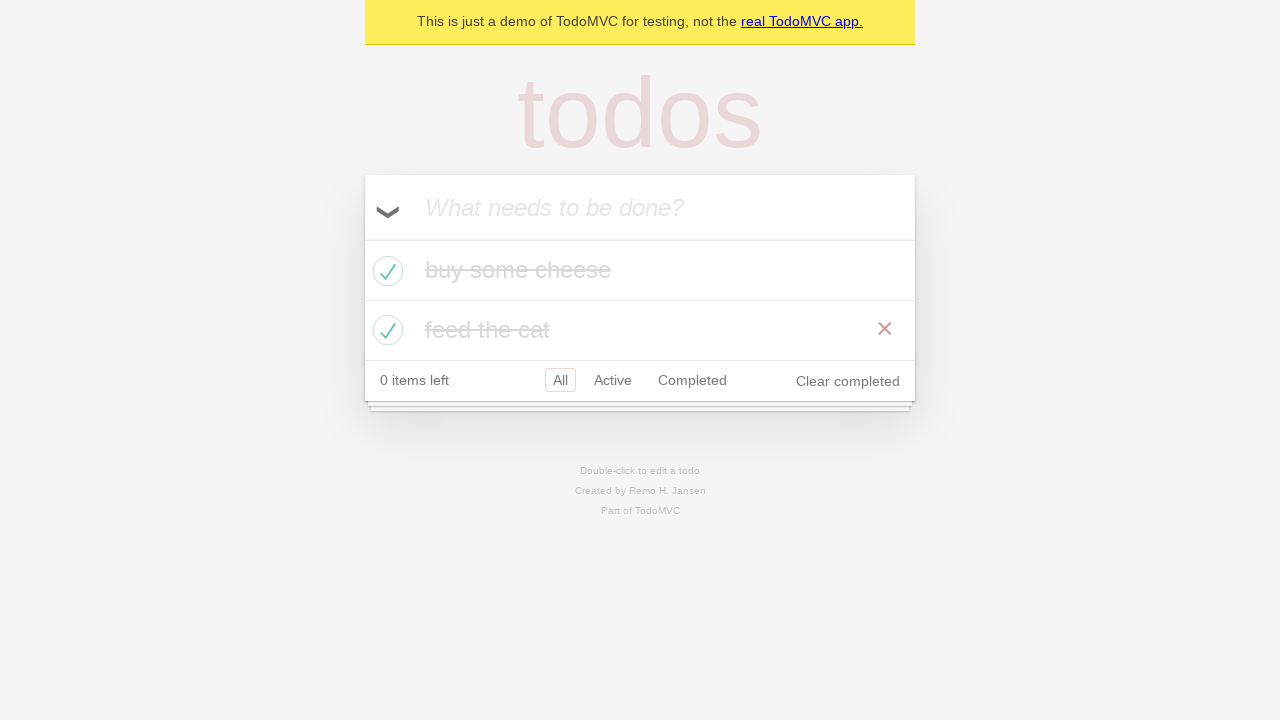